Navigates to cornhub.website and retrieves the size dimensions of the Cornstars link element

Starting URL: https://cornhub.website/

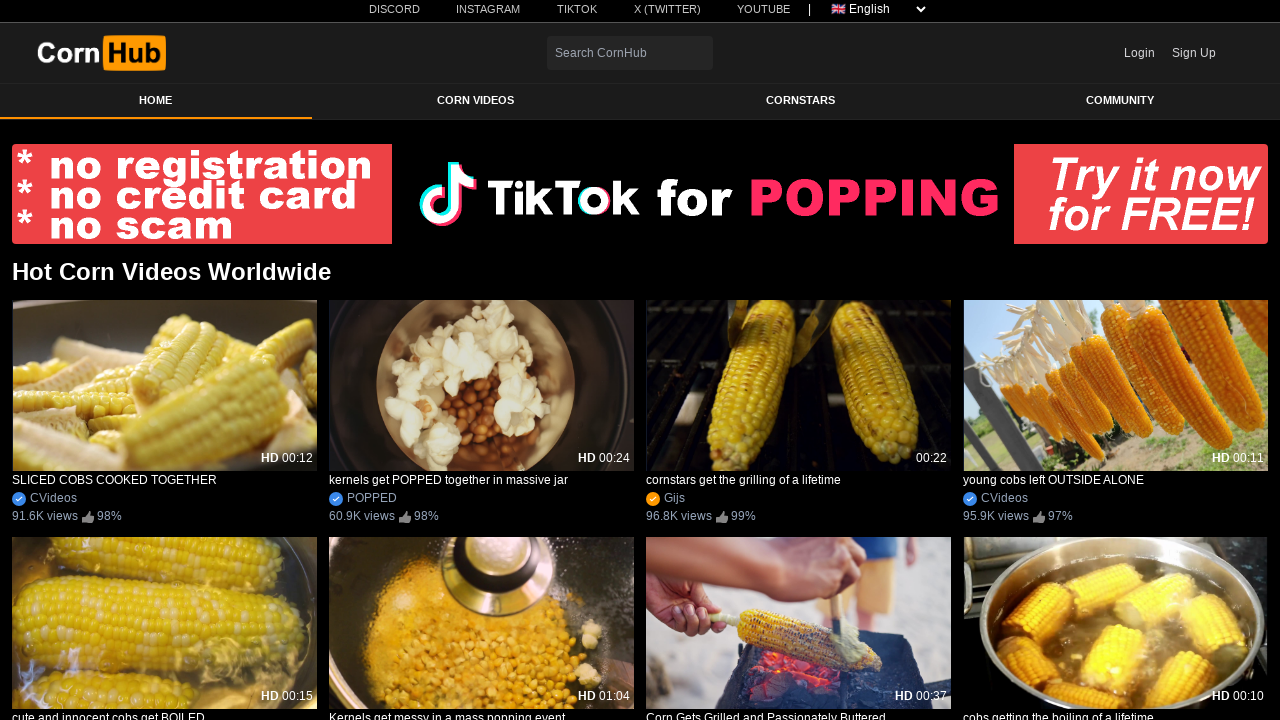

Navigated to cornhub.website
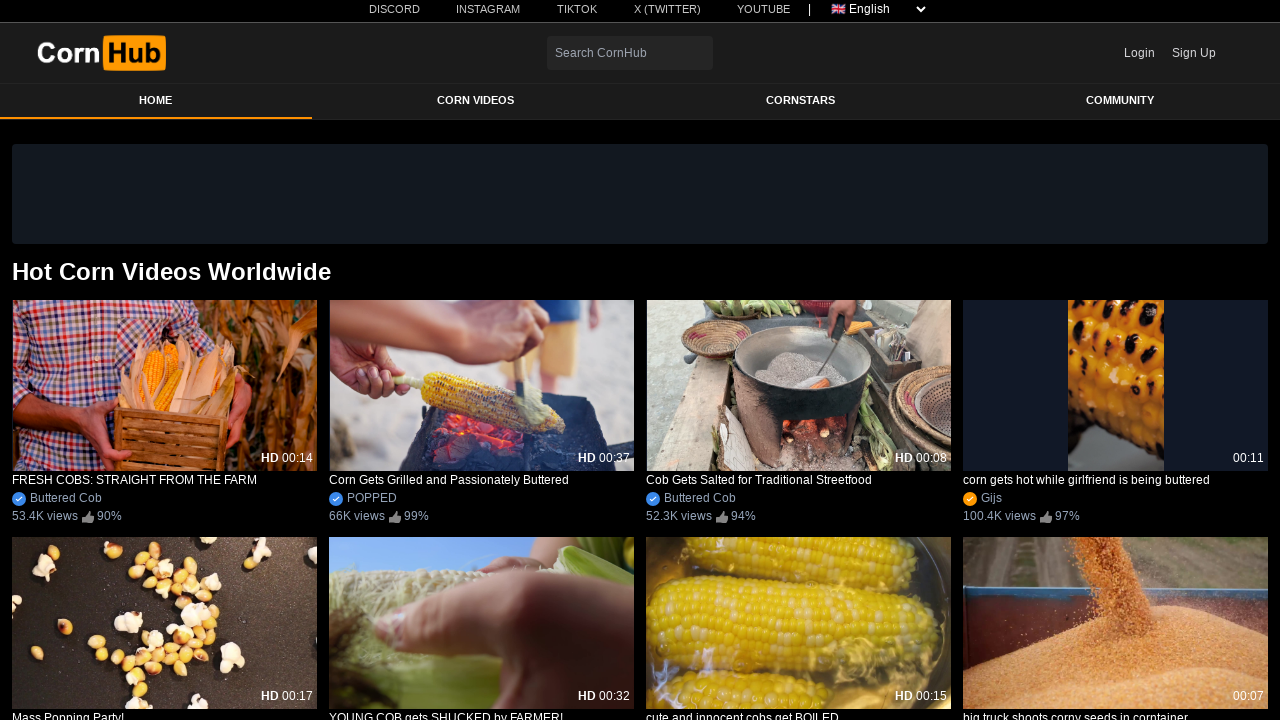

Cornstars link element became visible
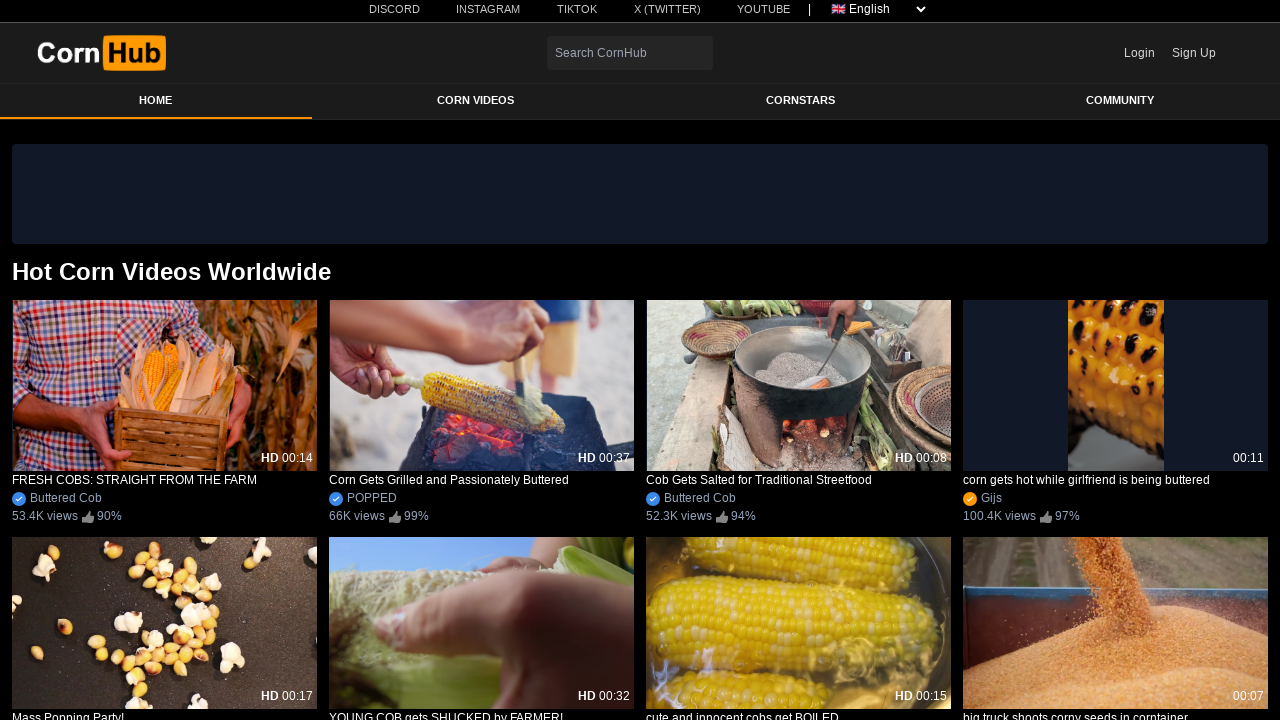

Retrieved bounding box dimensions of Cornstars link
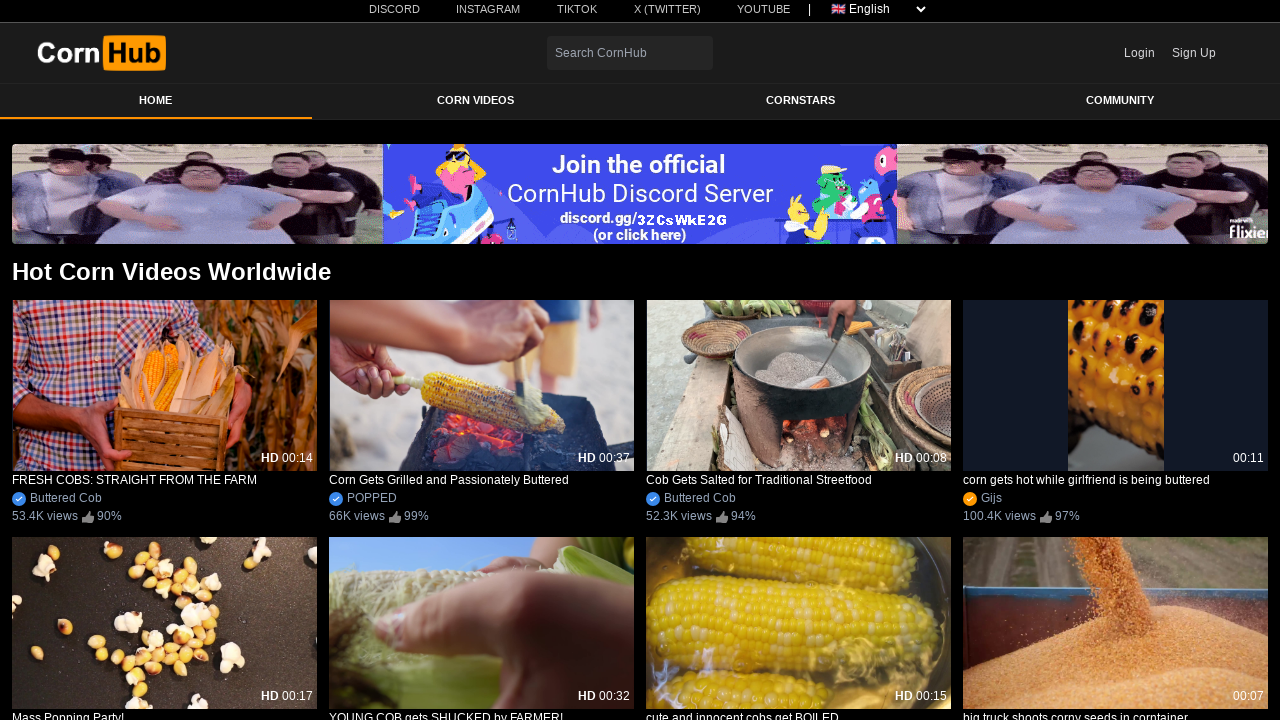

Cornstars link size - Height: 12, Width: 69
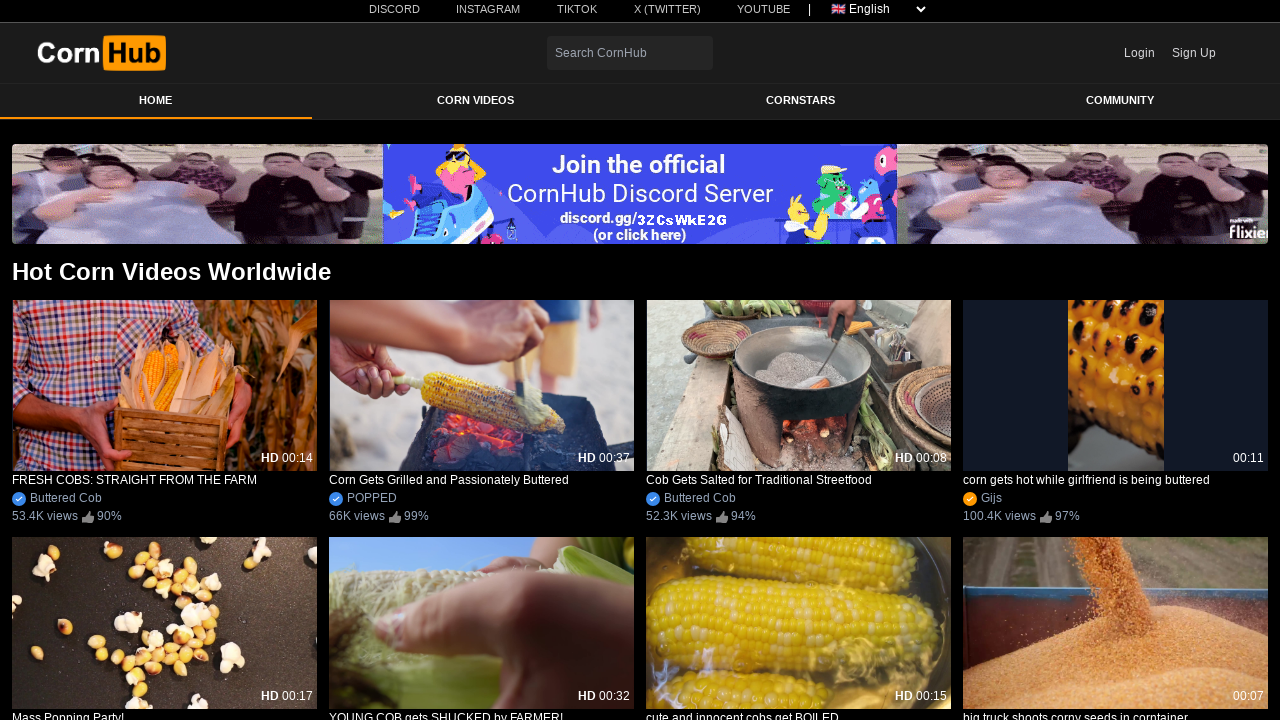

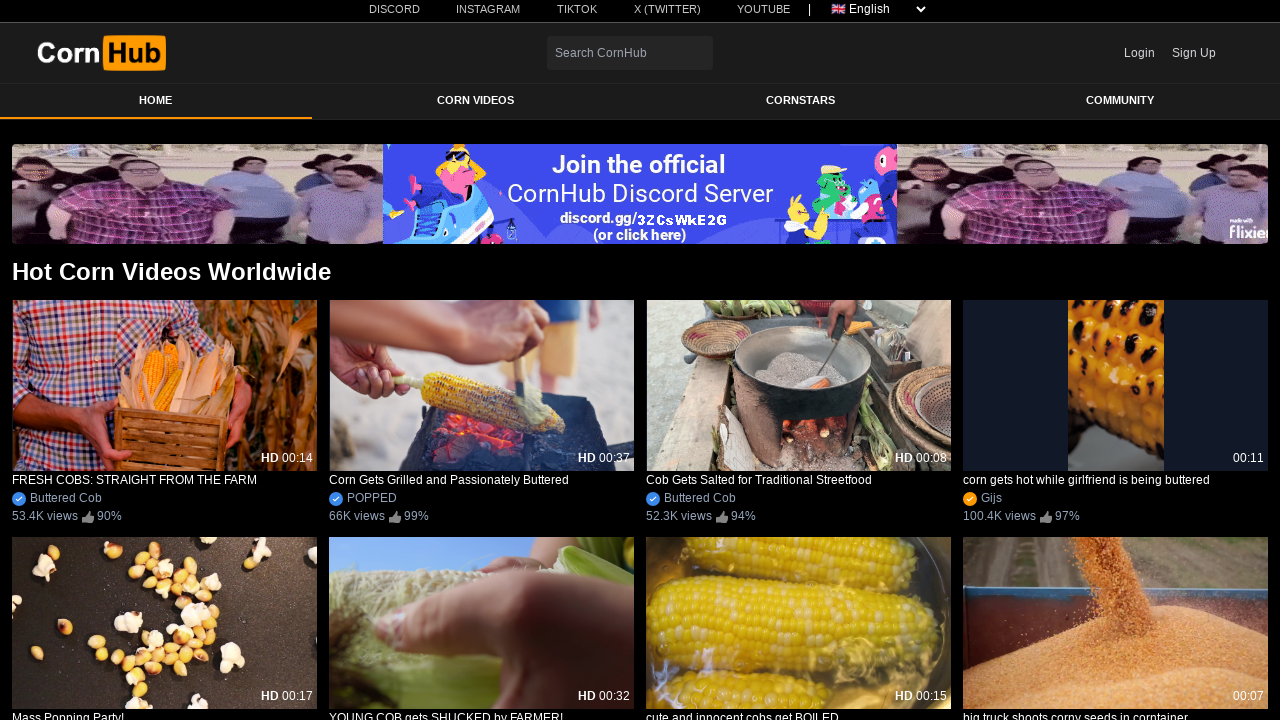